Verifies that the Get Started button is enabled on WebdriverIO homepage

Starting URL: https://webdriver.io

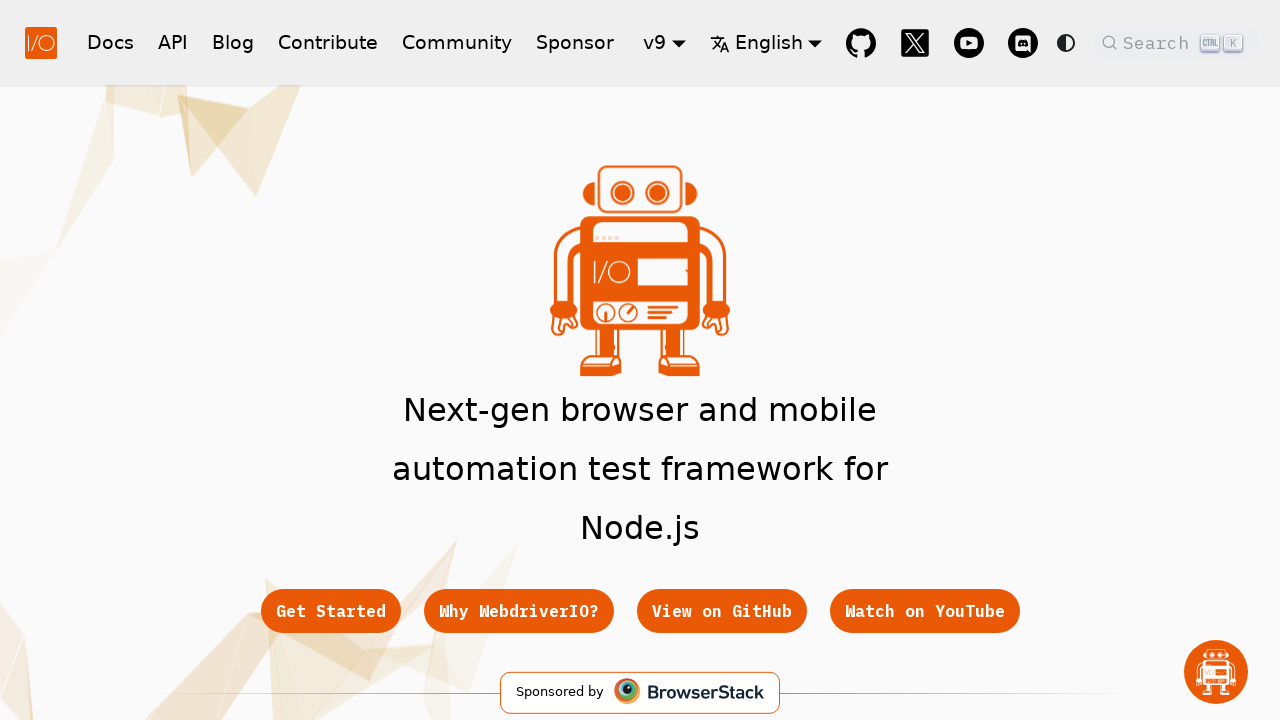

Waited for Get Started button to load
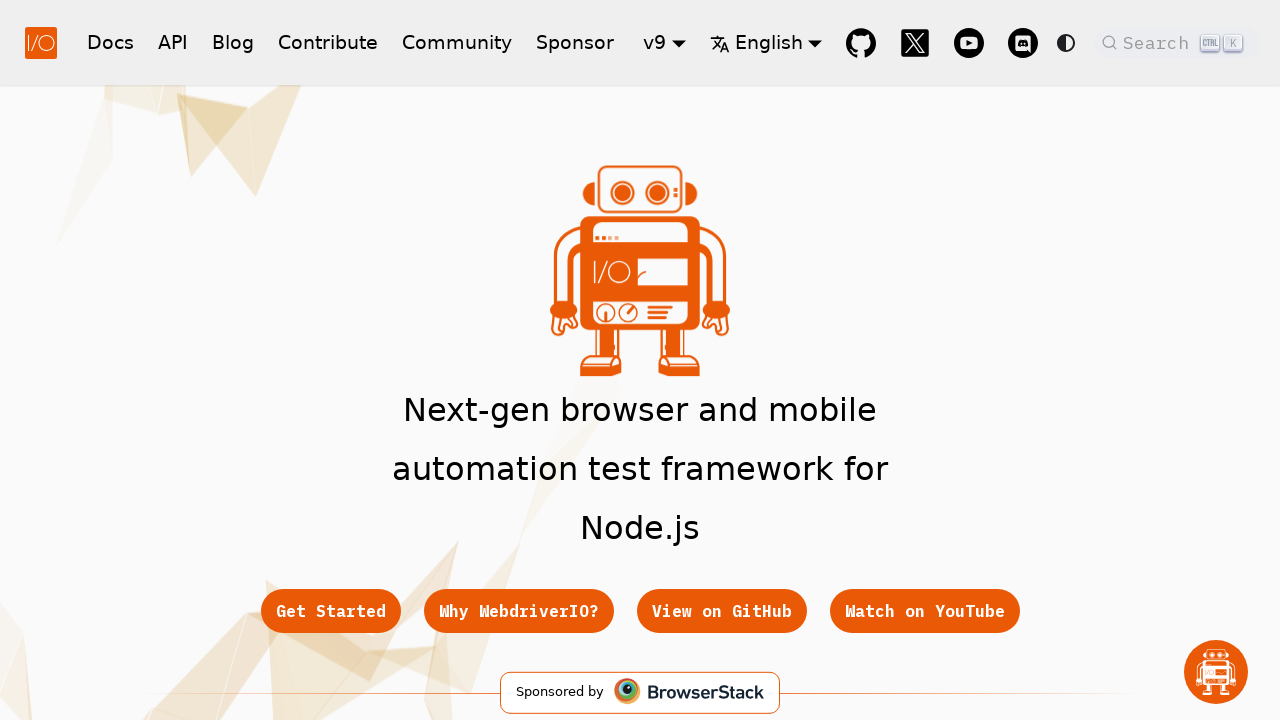

Verified Get Started button is enabled
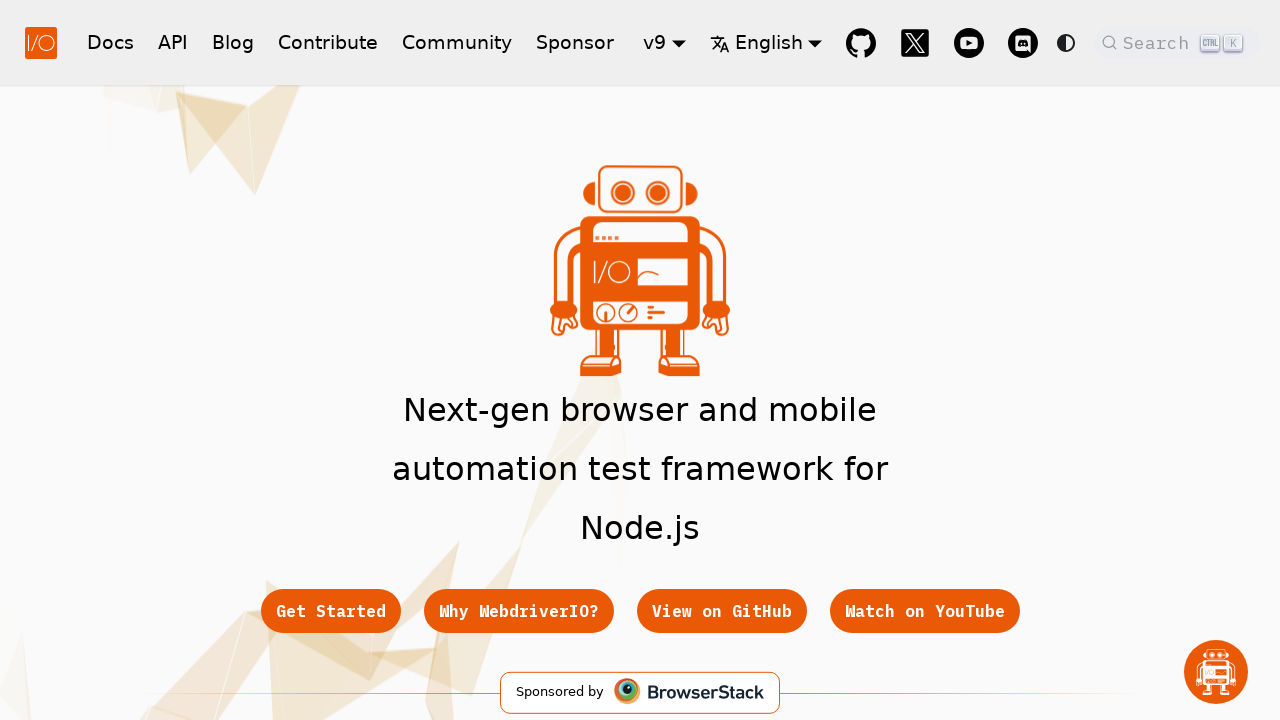

Assertion passed: Get Started button is enabled
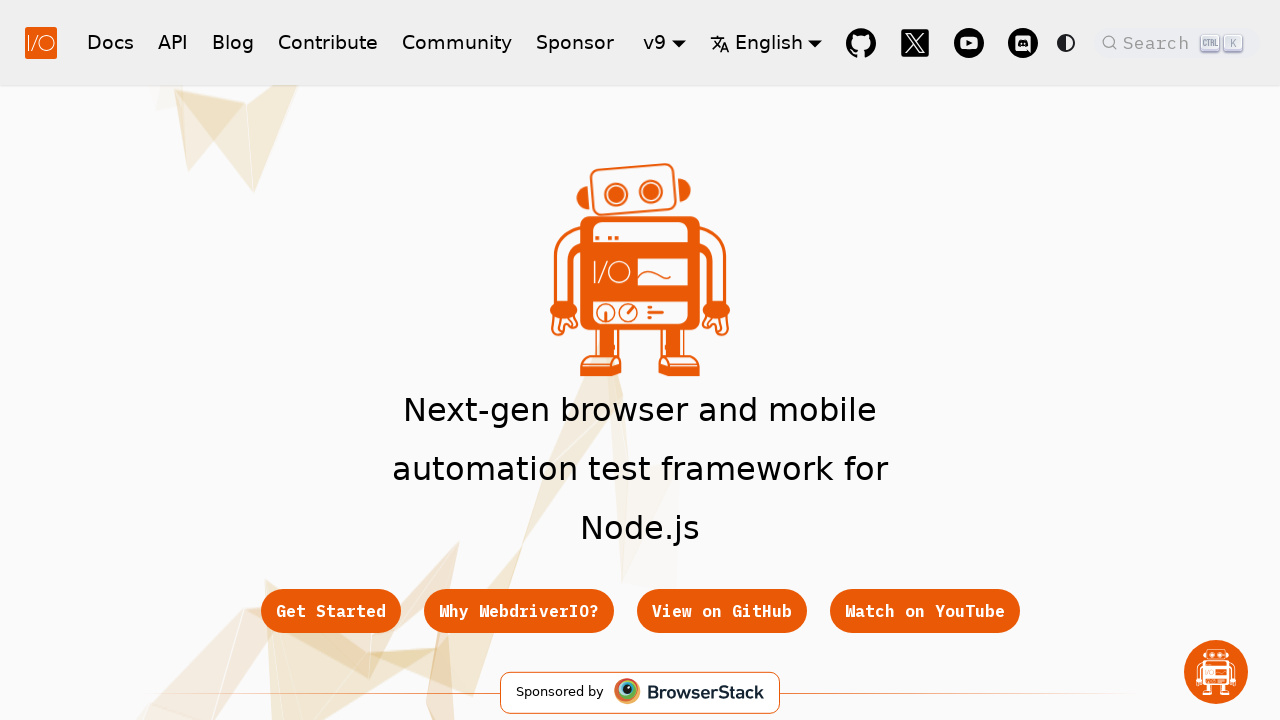

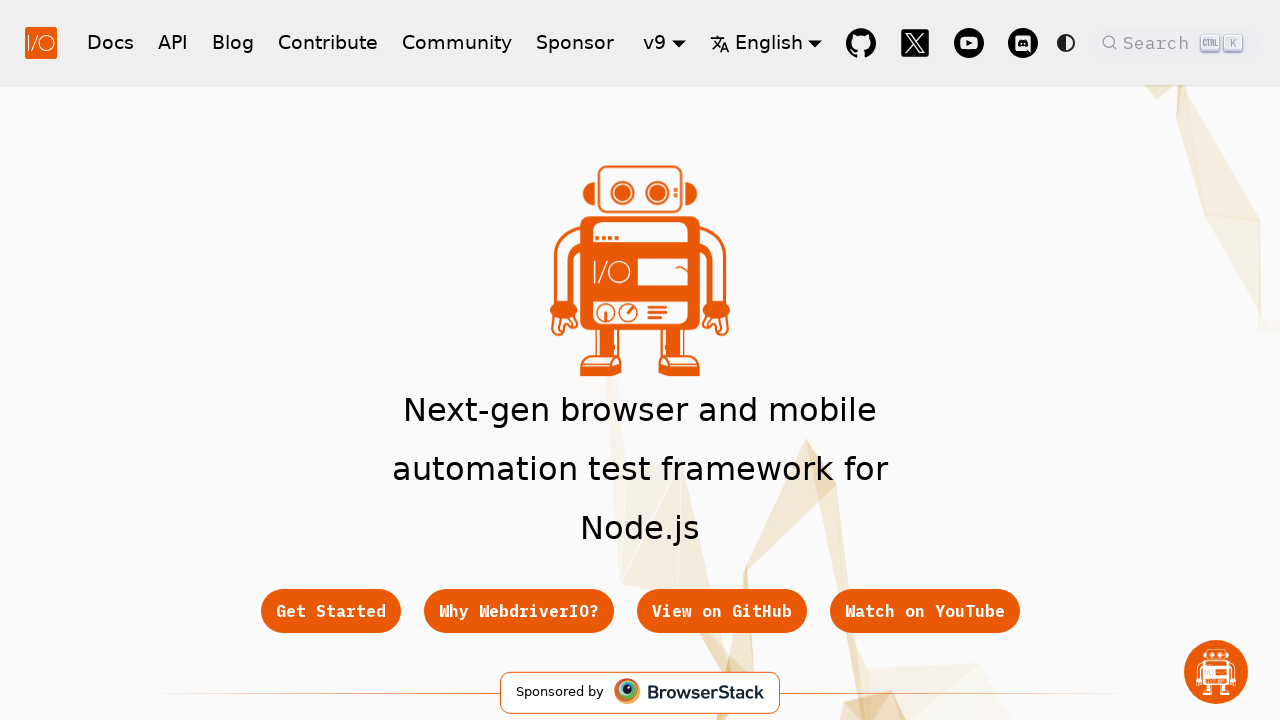